Tests JavaScript scrolling functionality by scrolling down to a specific element and then back up to another element on a page with large content

Starting URL: https://practice.cydeo.com/large

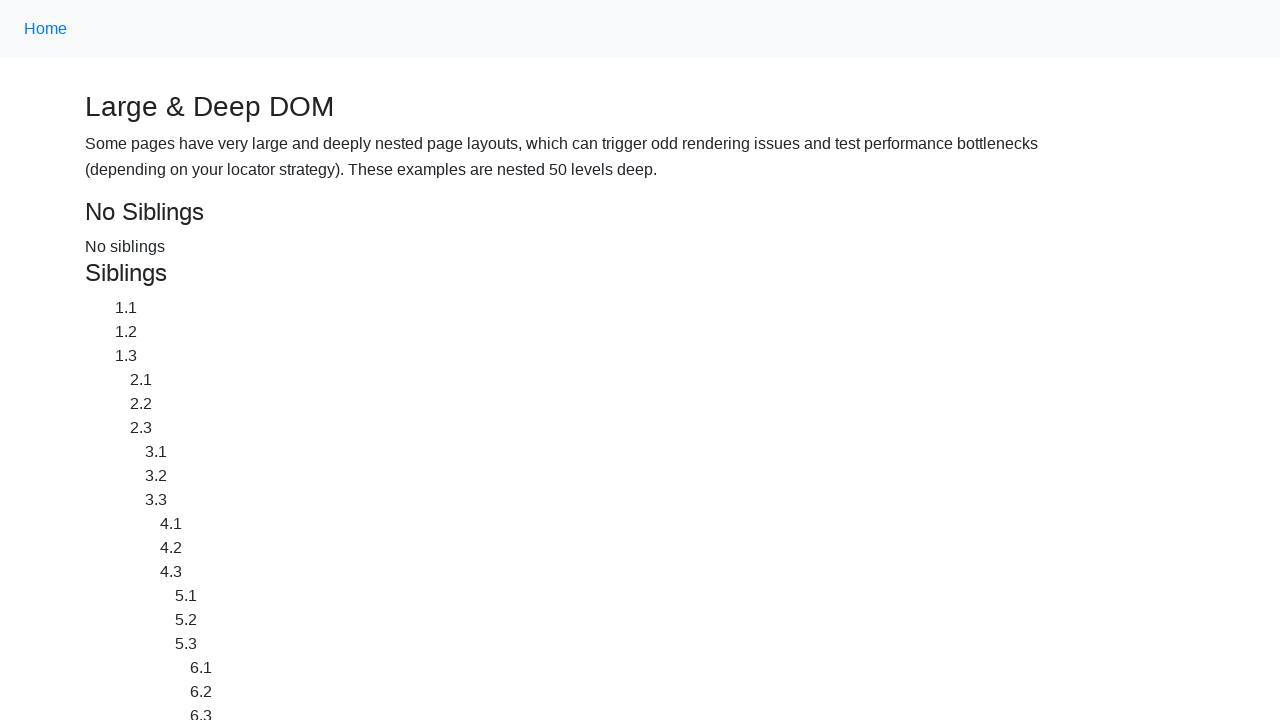

Located CYDEO link element
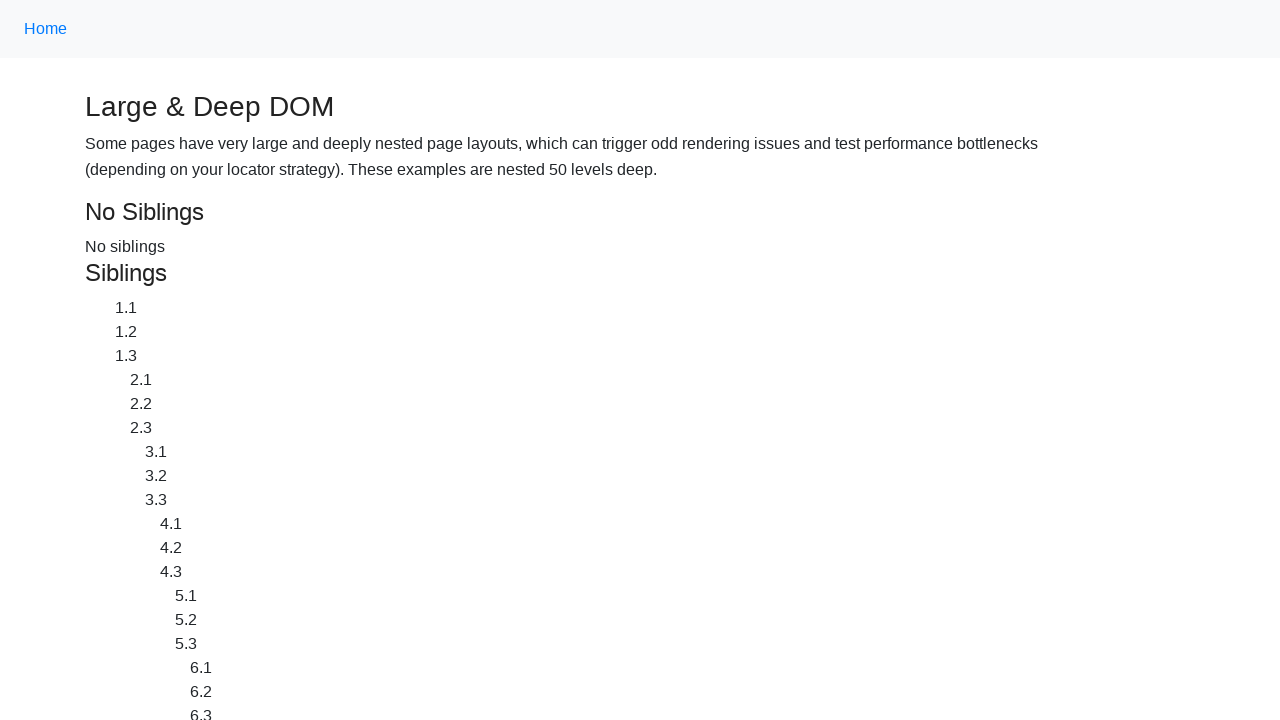

Located Home link element
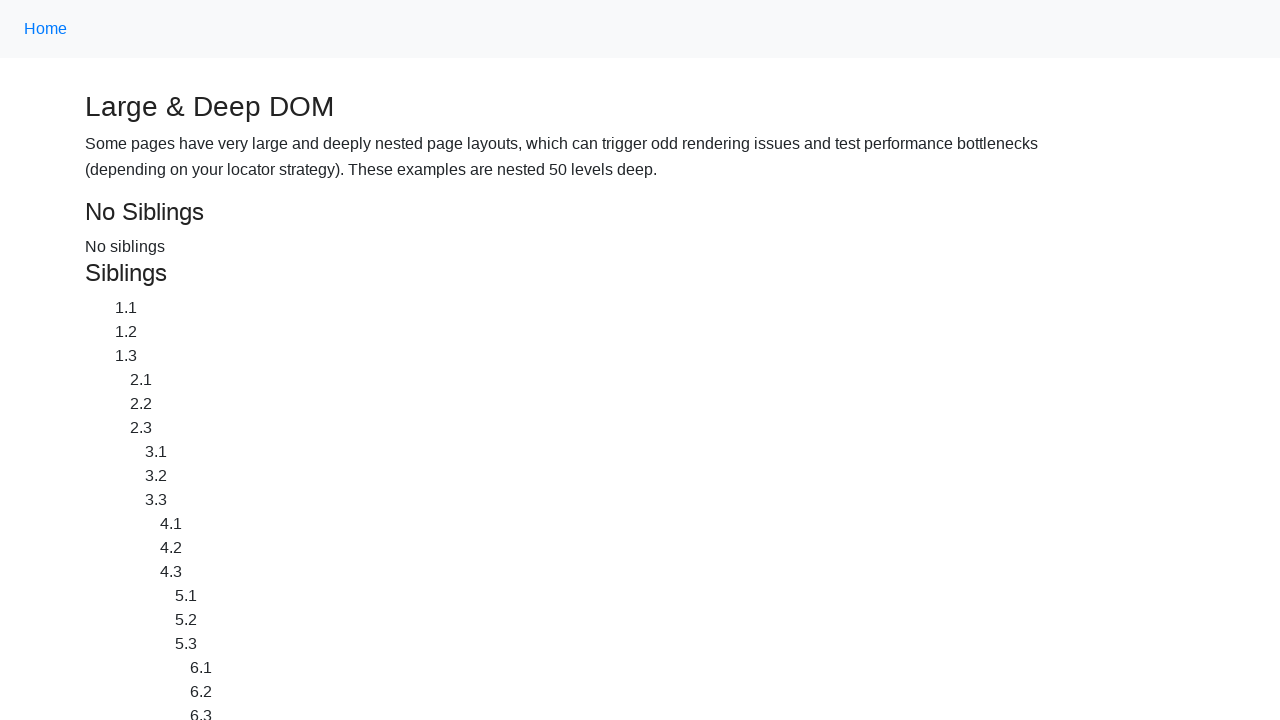

Scrolled down to CYDEO link
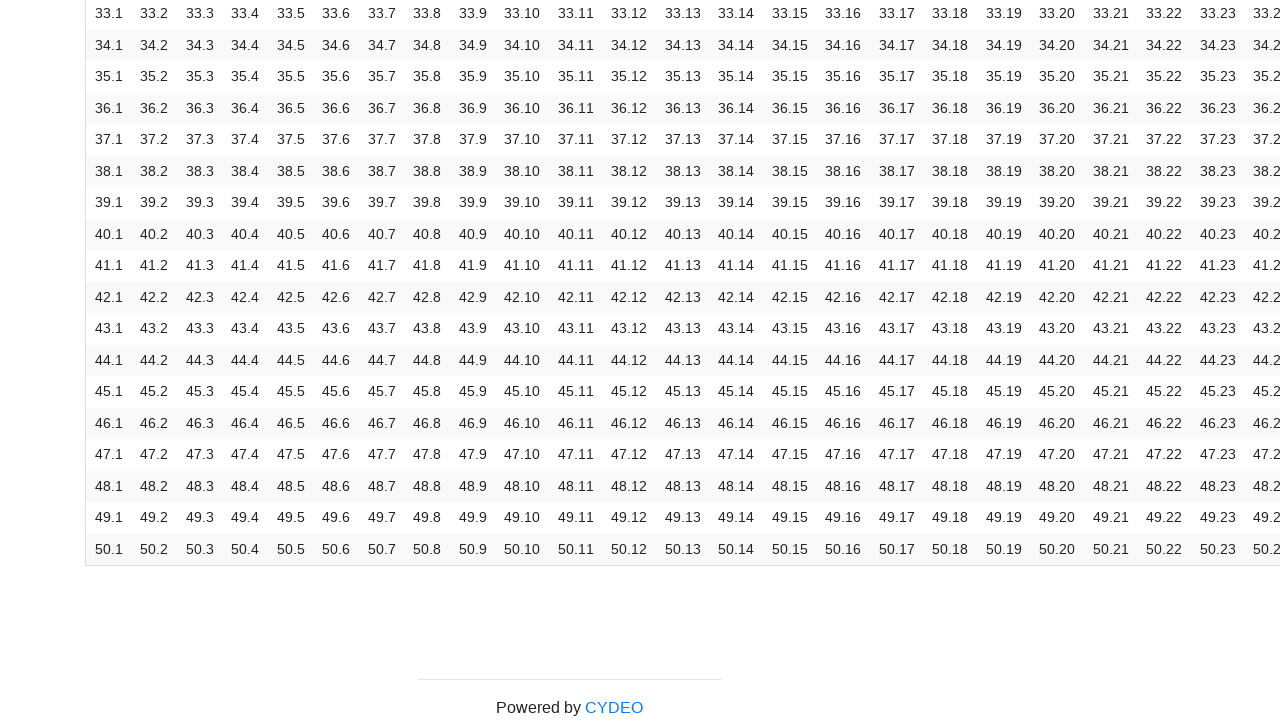

Waited 2 seconds to observe scroll effect
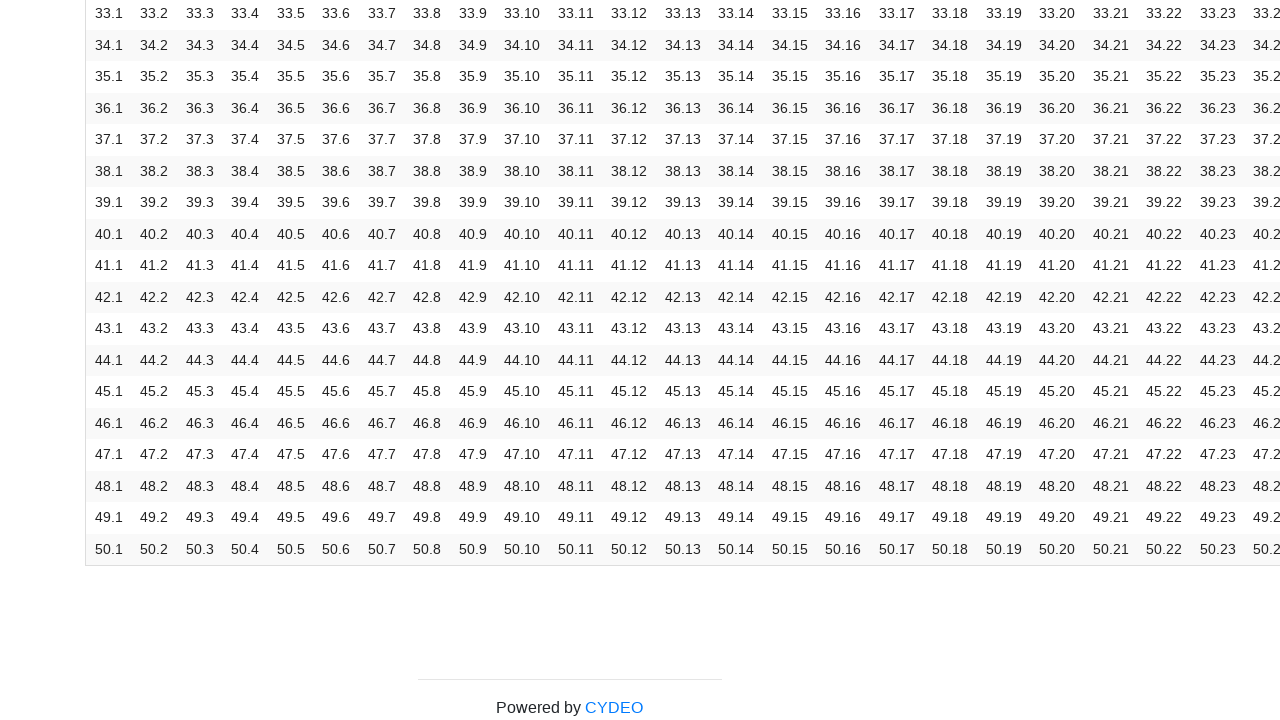

Scrolled back up to Home link
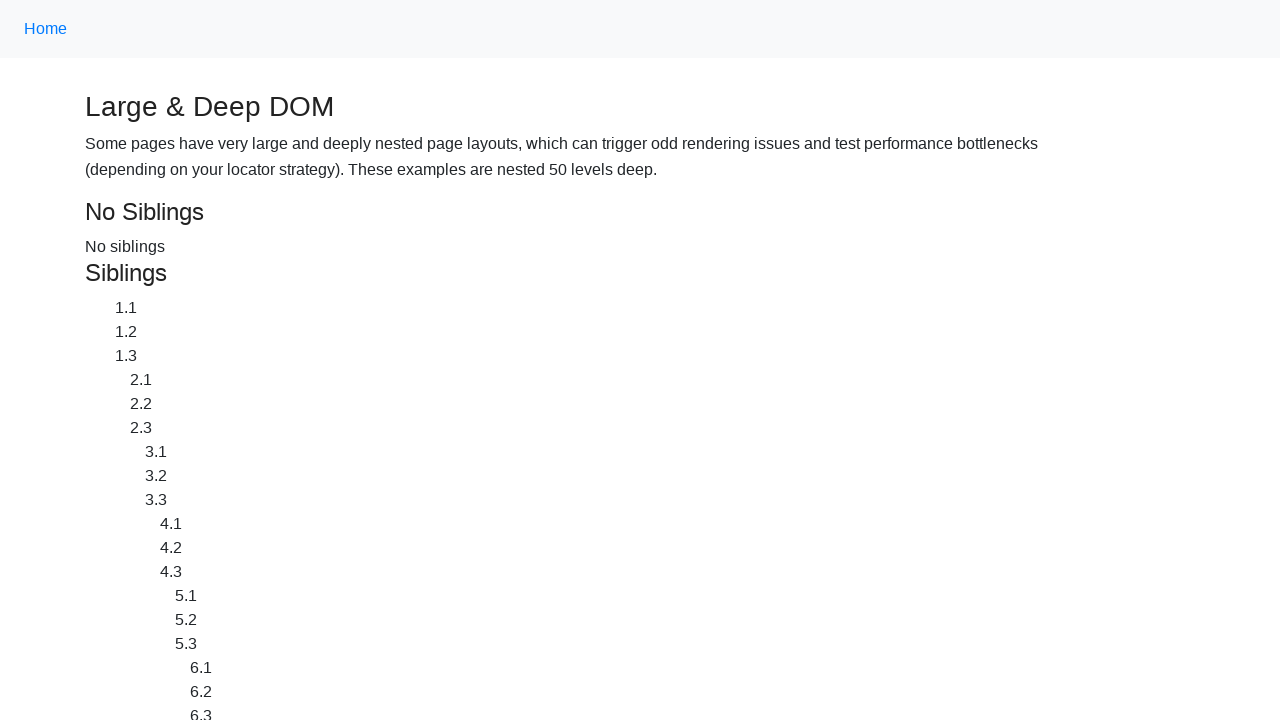

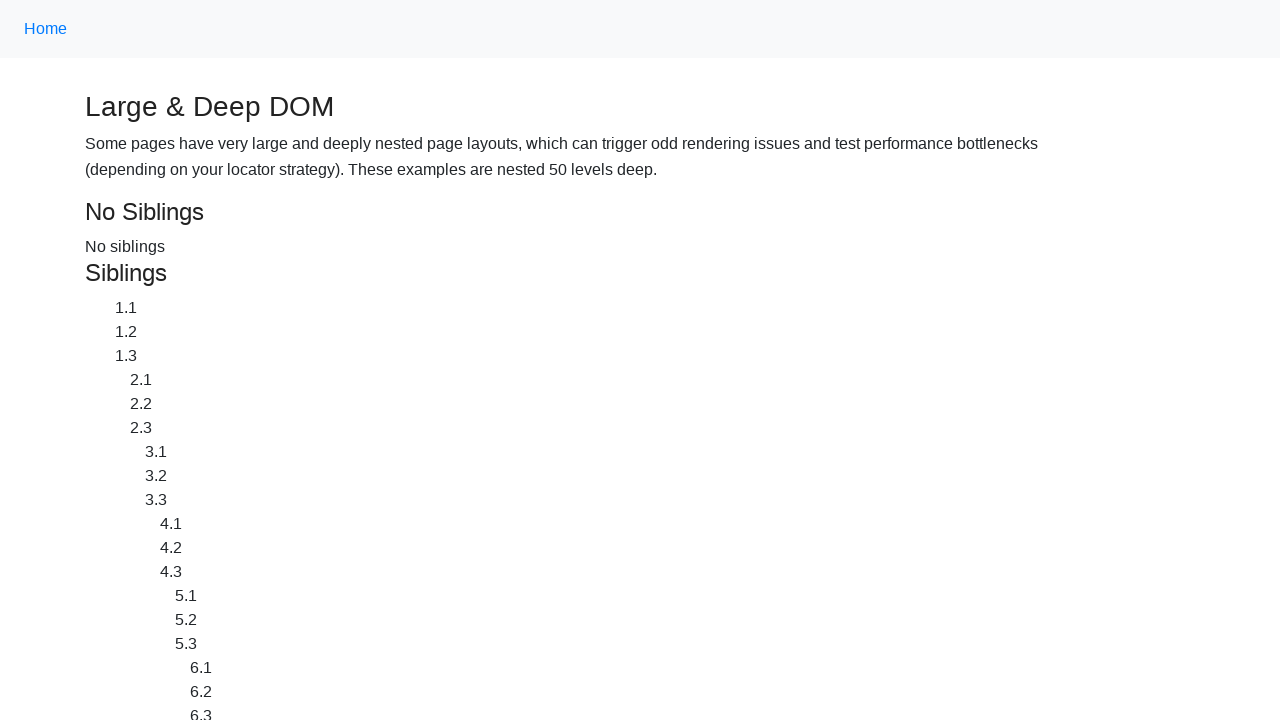